Tests marking all todo items as completed using the toggle all checkbox

Starting URL: https://demo.playwright.dev/todomvc

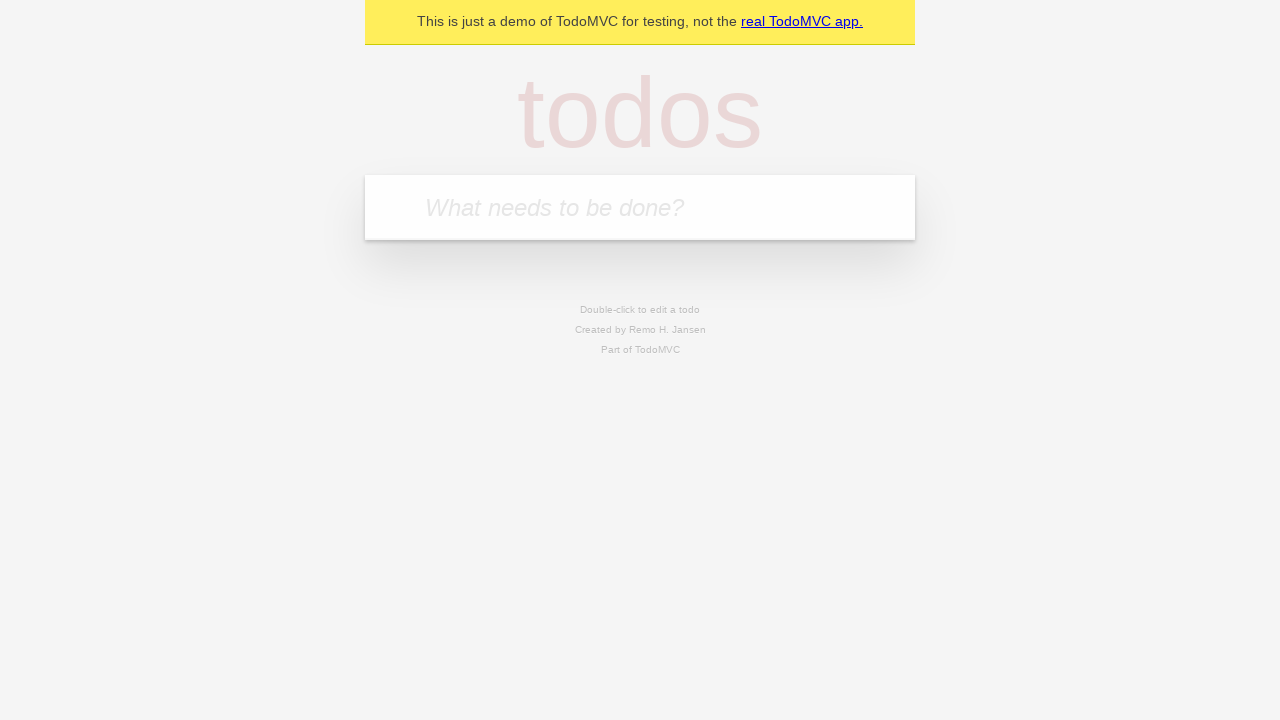

Filled todo input with 'buy some cheese' on internal:attr=[placeholder="What needs to be done?"i]
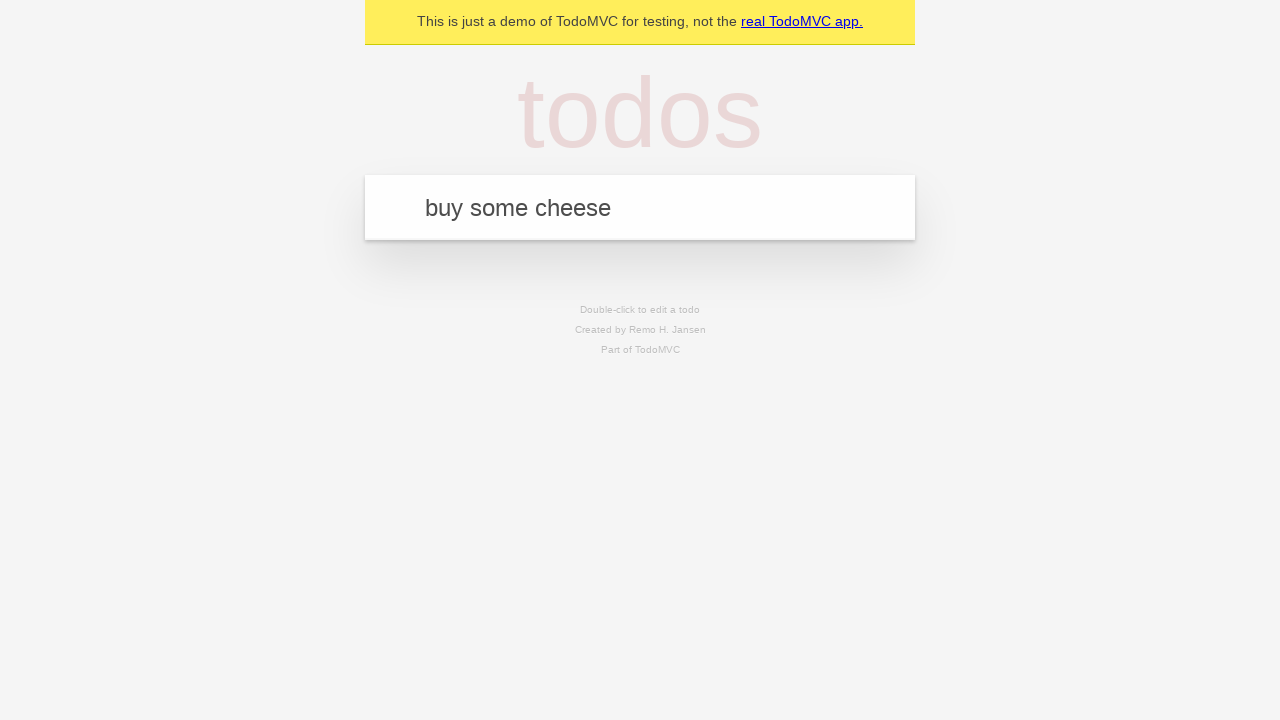

Pressed Enter to create first todo item on internal:attr=[placeholder="What needs to be done?"i]
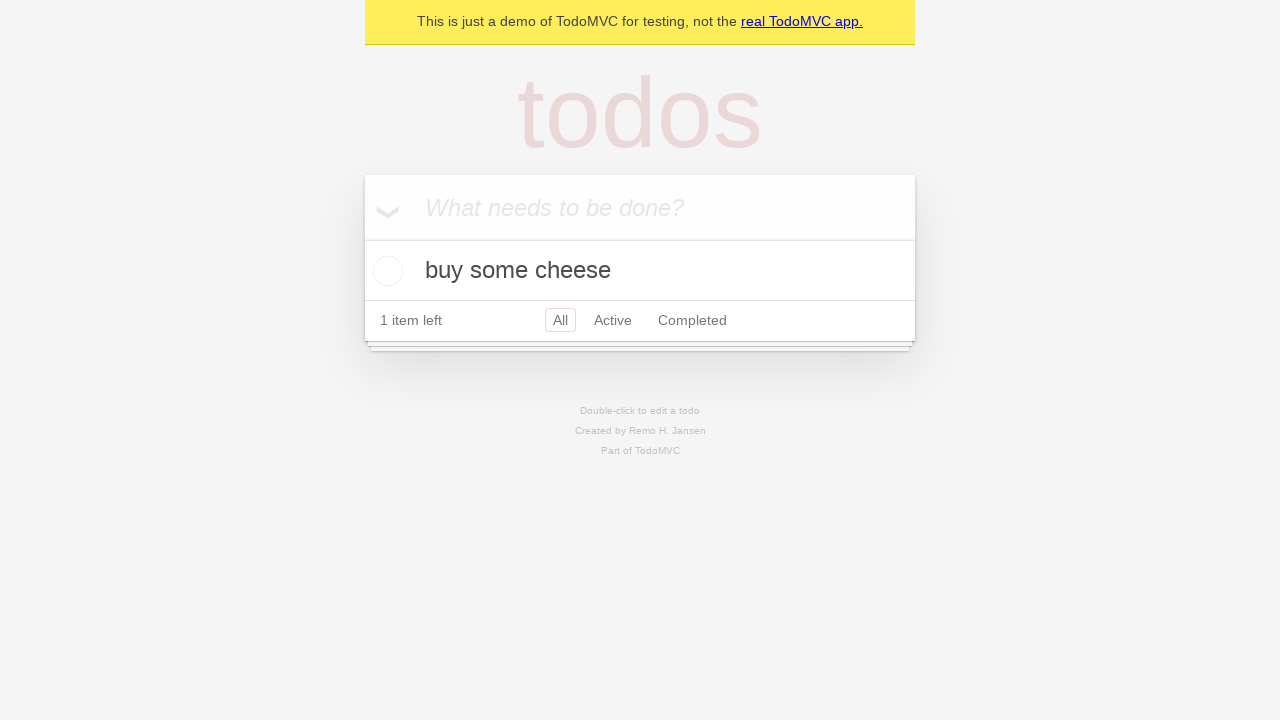

Filled todo input with 'feed the cat' on internal:attr=[placeholder="What needs to be done?"i]
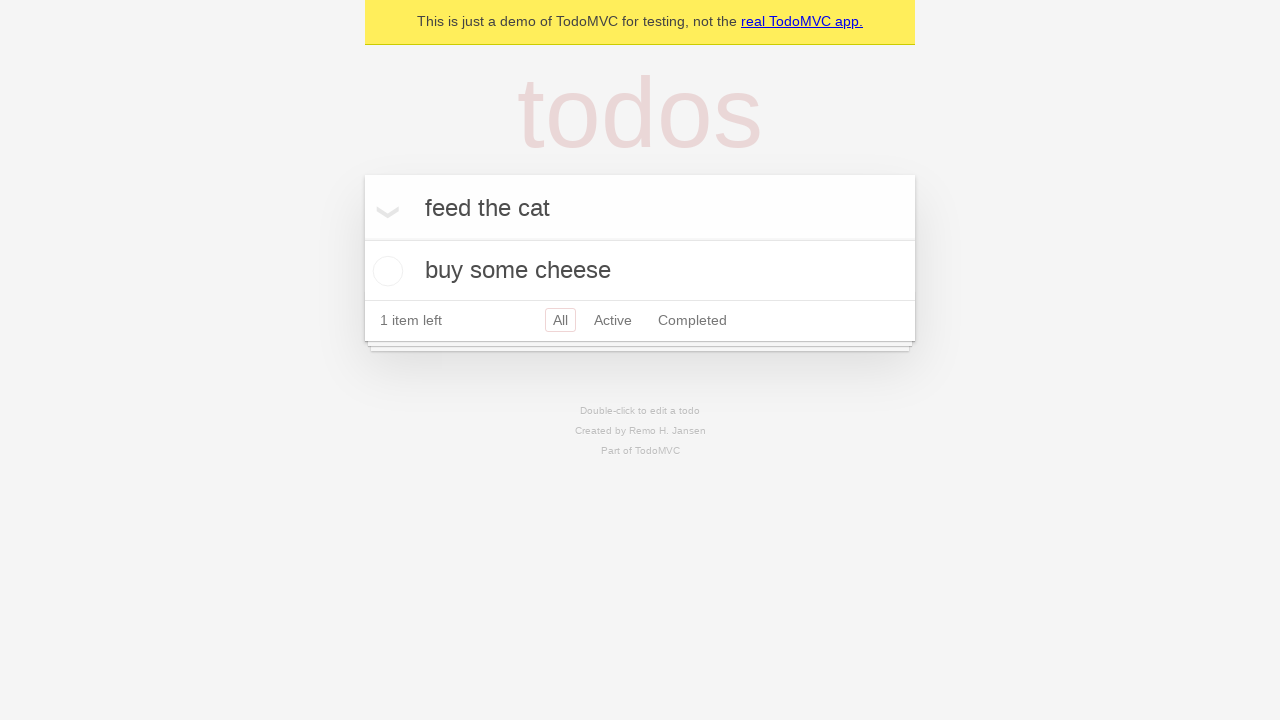

Pressed Enter to create second todo item on internal:attr=[placeholder="What needs to be done?"i]
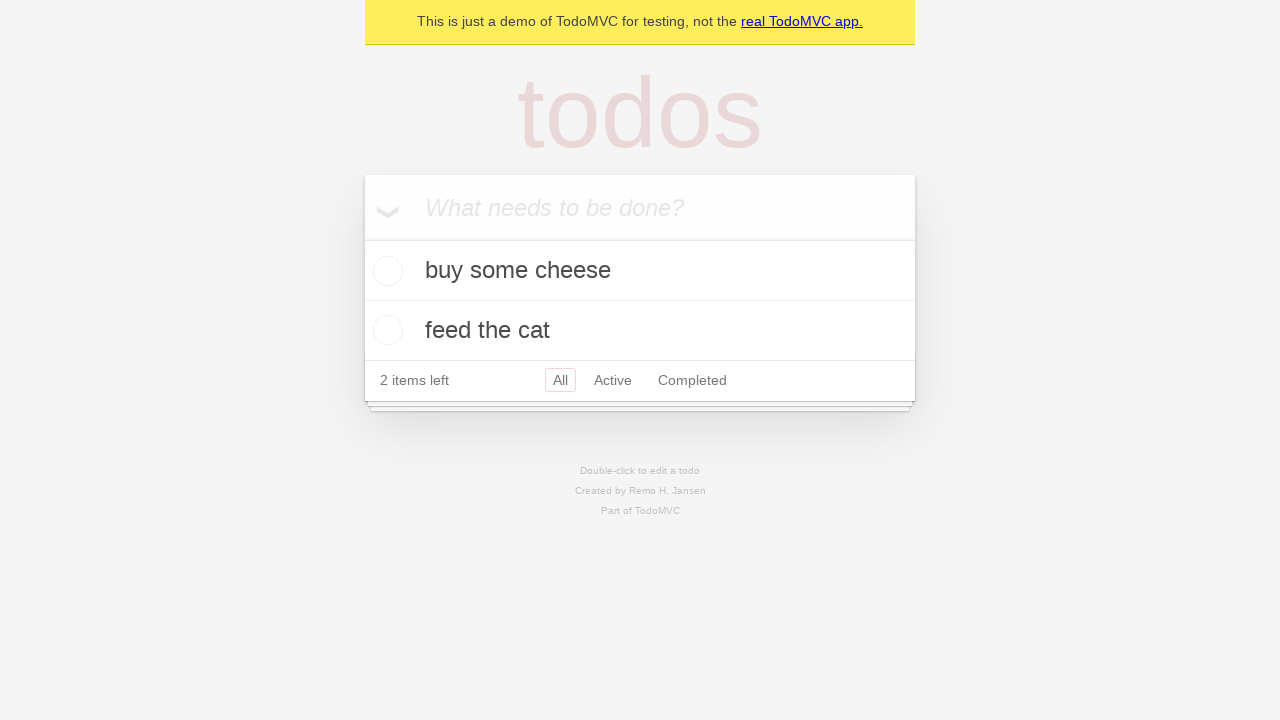

Filled todo input with 'book a doctors appointment' on internal:attr=[placeholder="What needs to be done?"i]
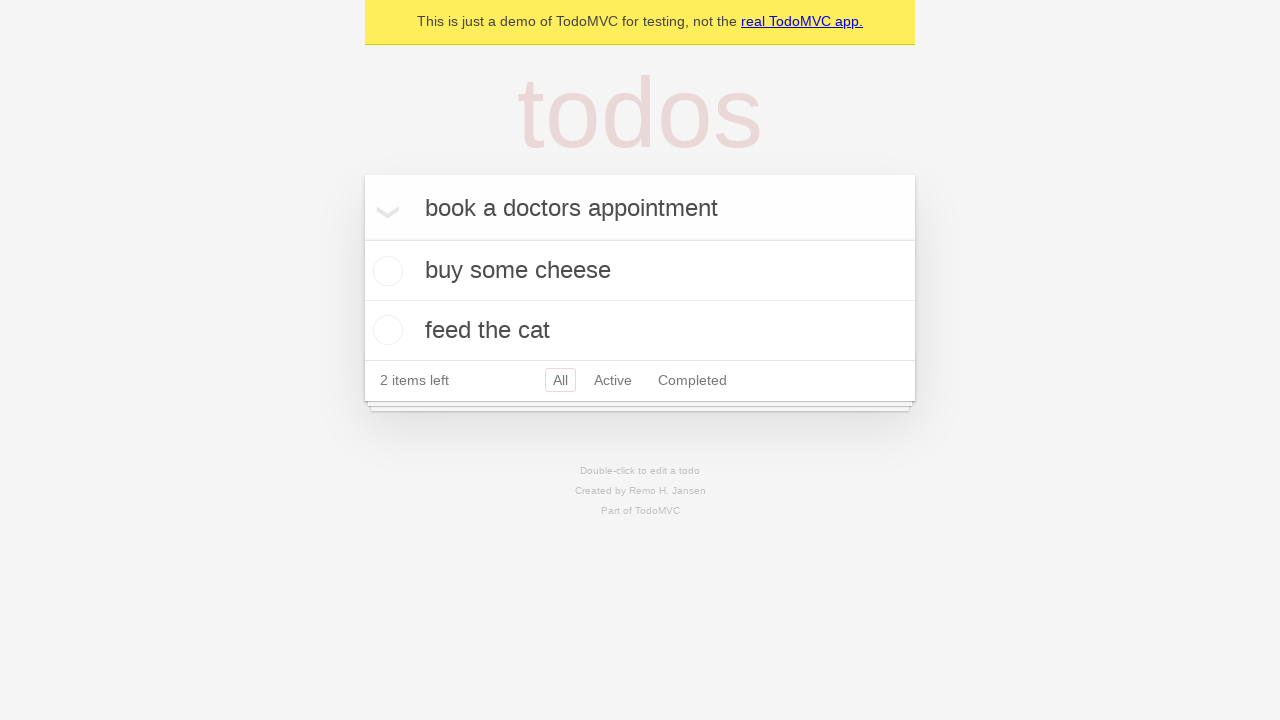

Pressed Enter to create third todo item on internal:attr=[placeholder="What needs to be done?"i]
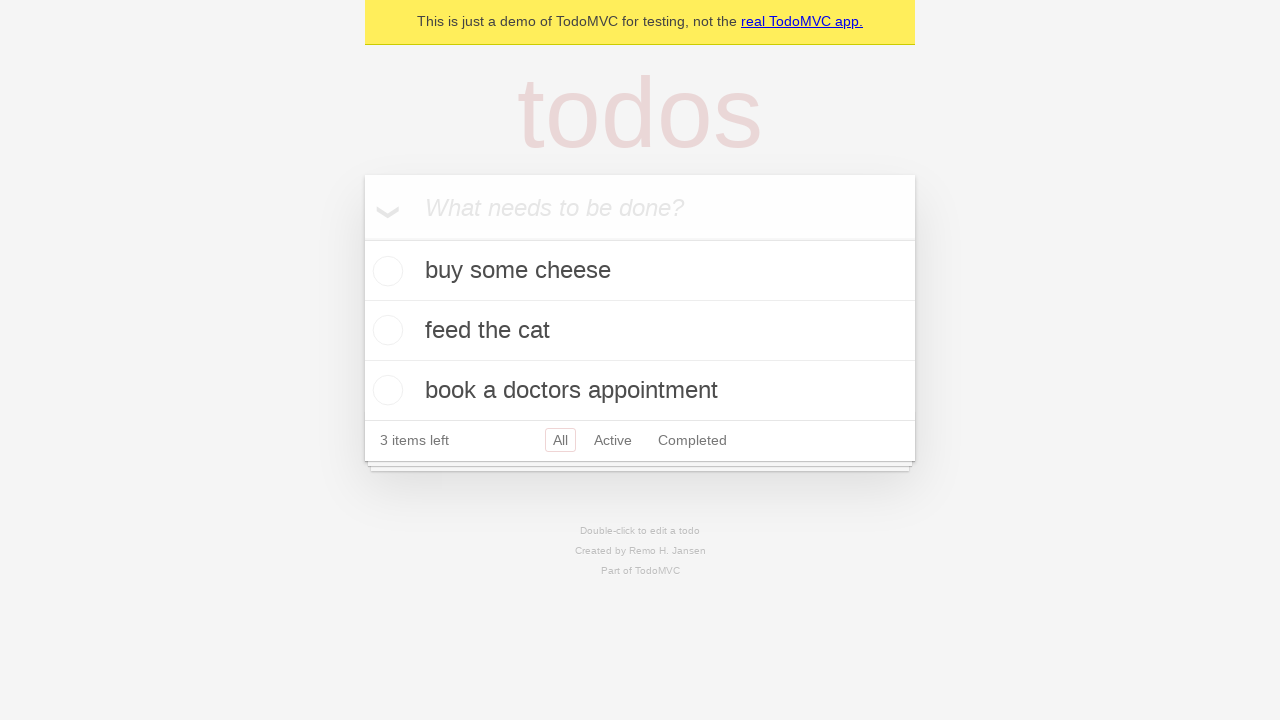

Checked the 'Mark all as complete' checkbox at (362, 238) on internal:label="Mark all as complete"i
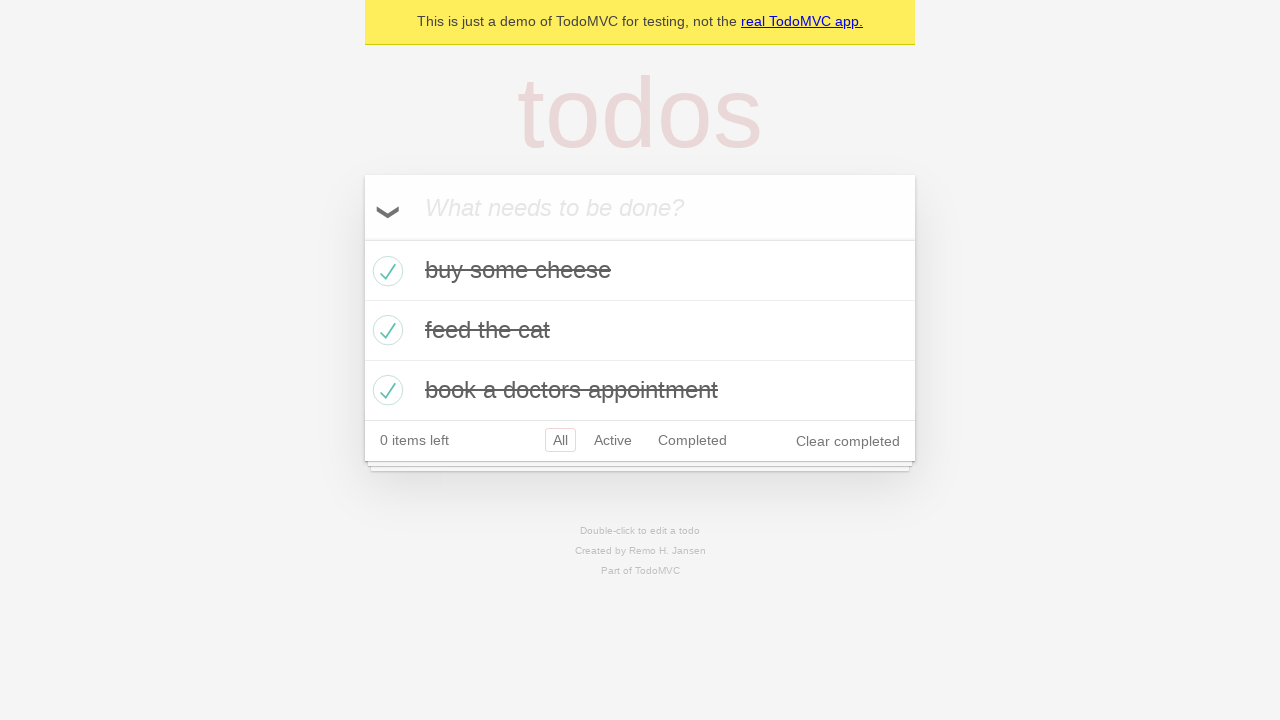

Waited for todo items to be marked as completed
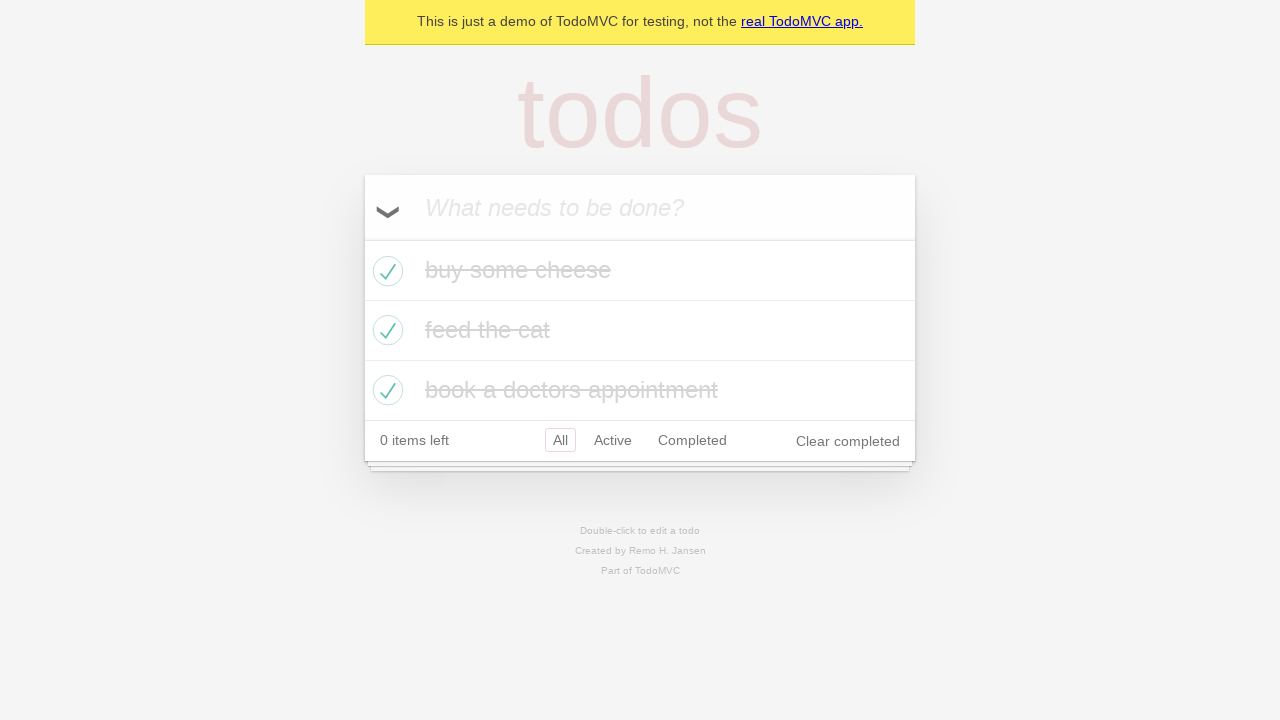

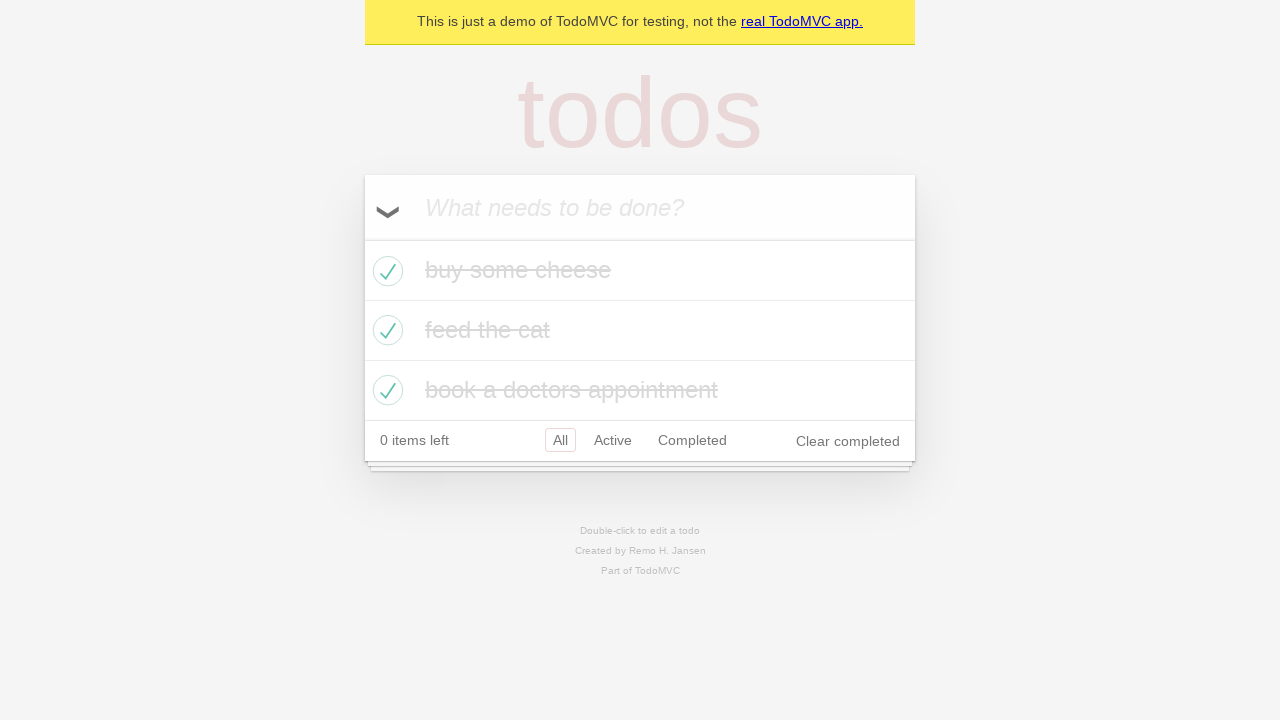